Navigates to a test website and clicks through menu elements to reach a text box form page

Starting URL: https://testek.vn/lab/auto/web-elements/

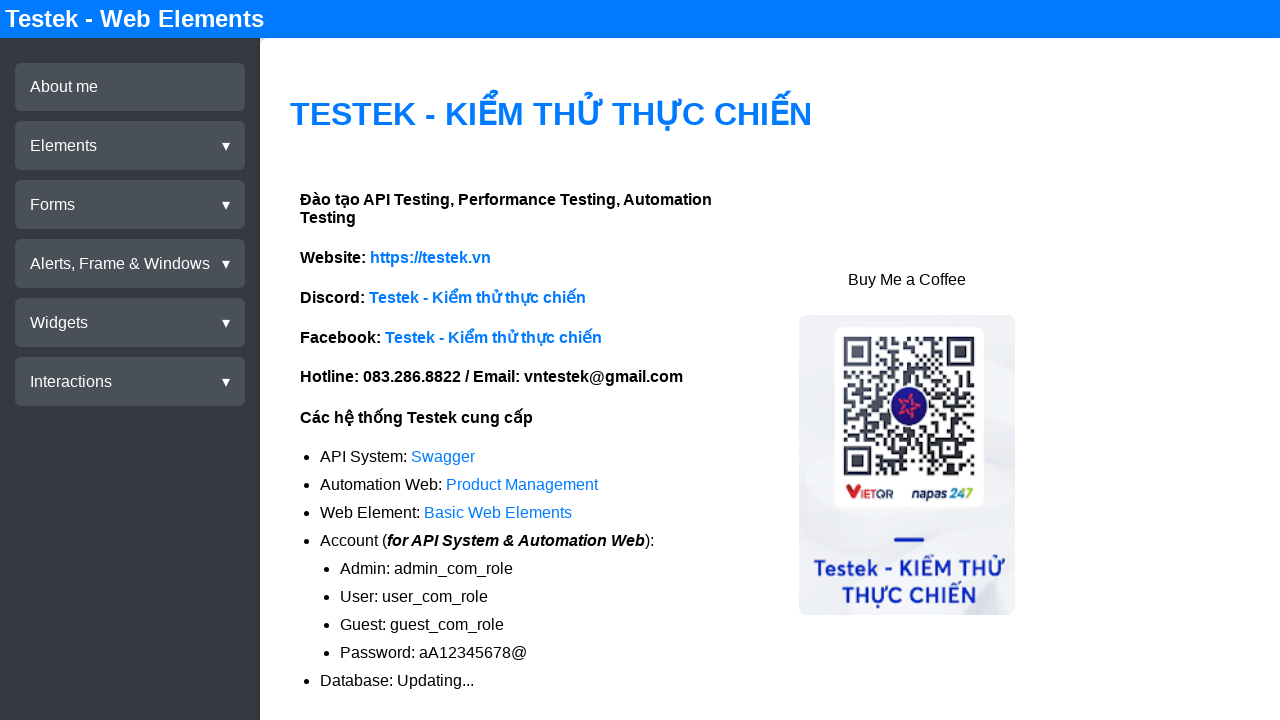

Navigated to test website
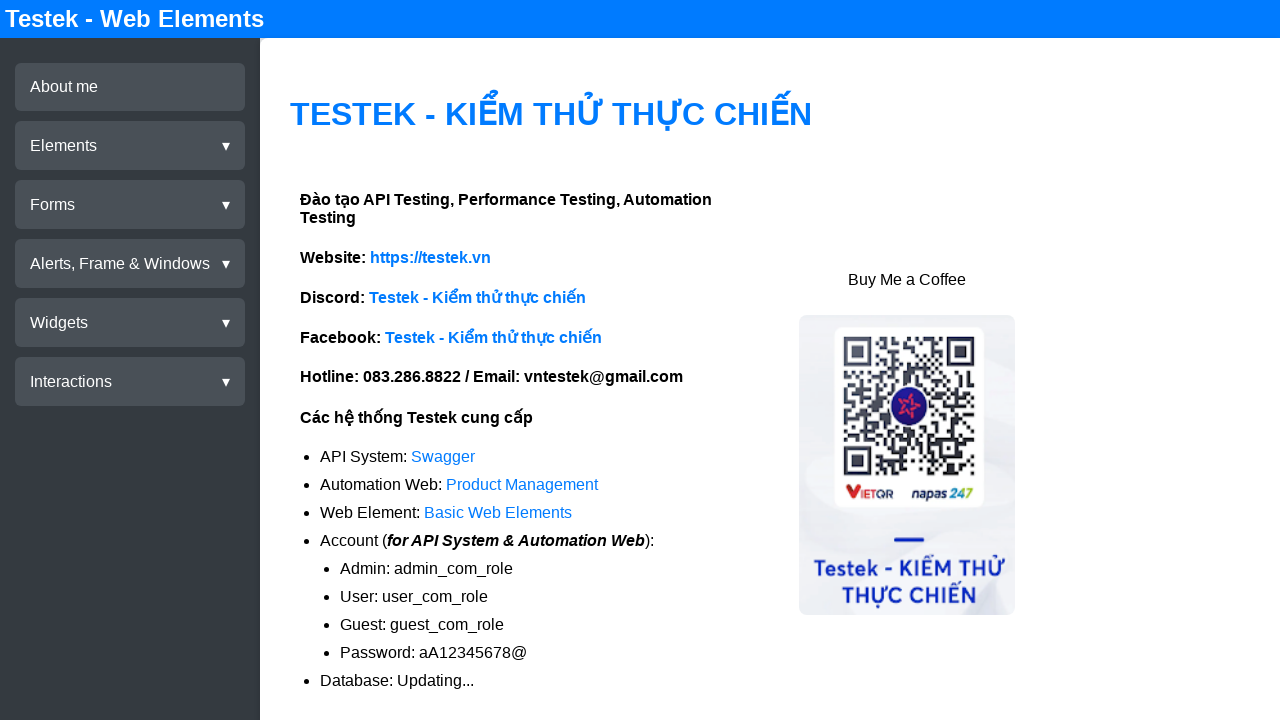

Clicked on Elements menu at (130, 146) on xpath=//div[@test-id='menu-elements']
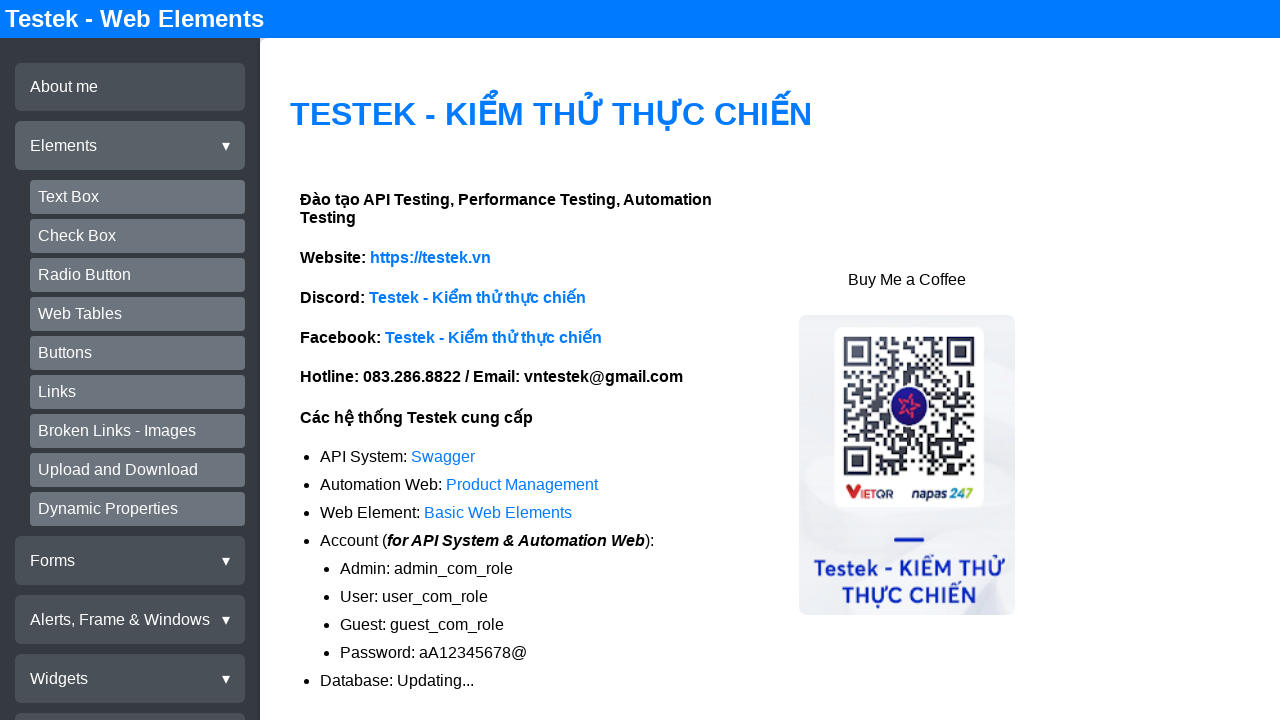

Clicked on Text Box submenu at (138, 197) on xpath=//div[@test-id='submenu-textbox']
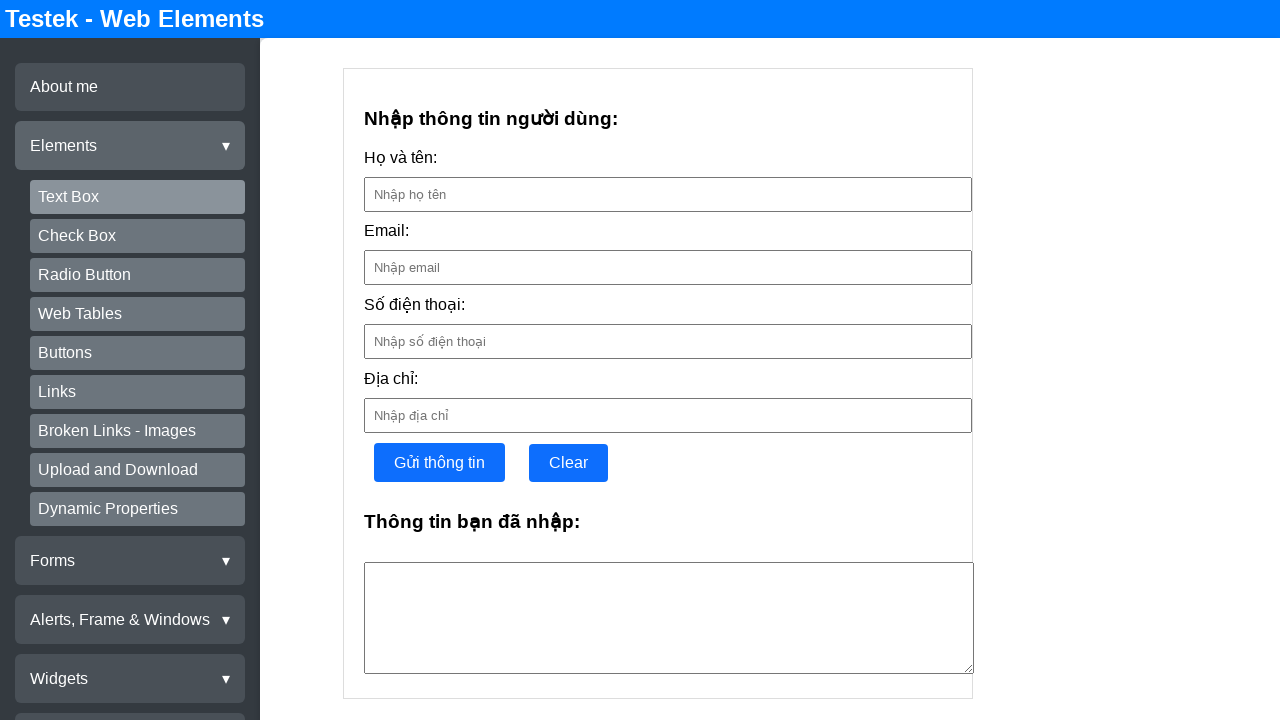

Text Box page loaded successfully
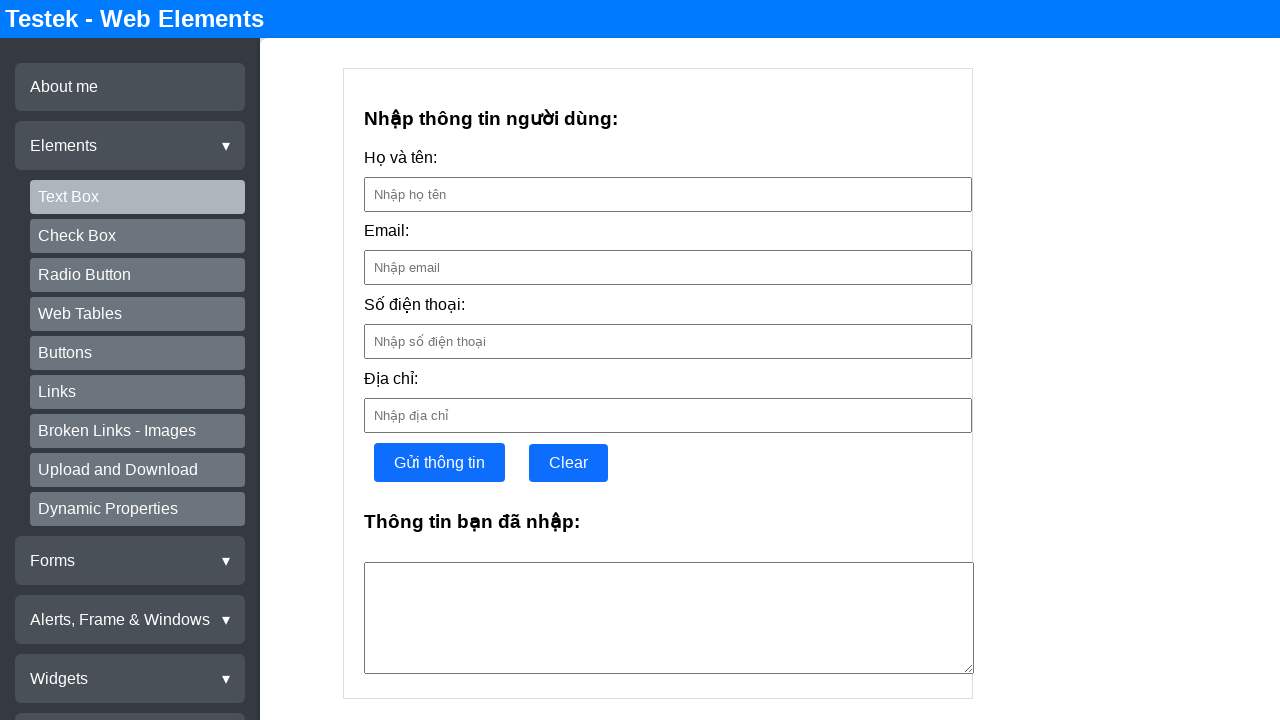

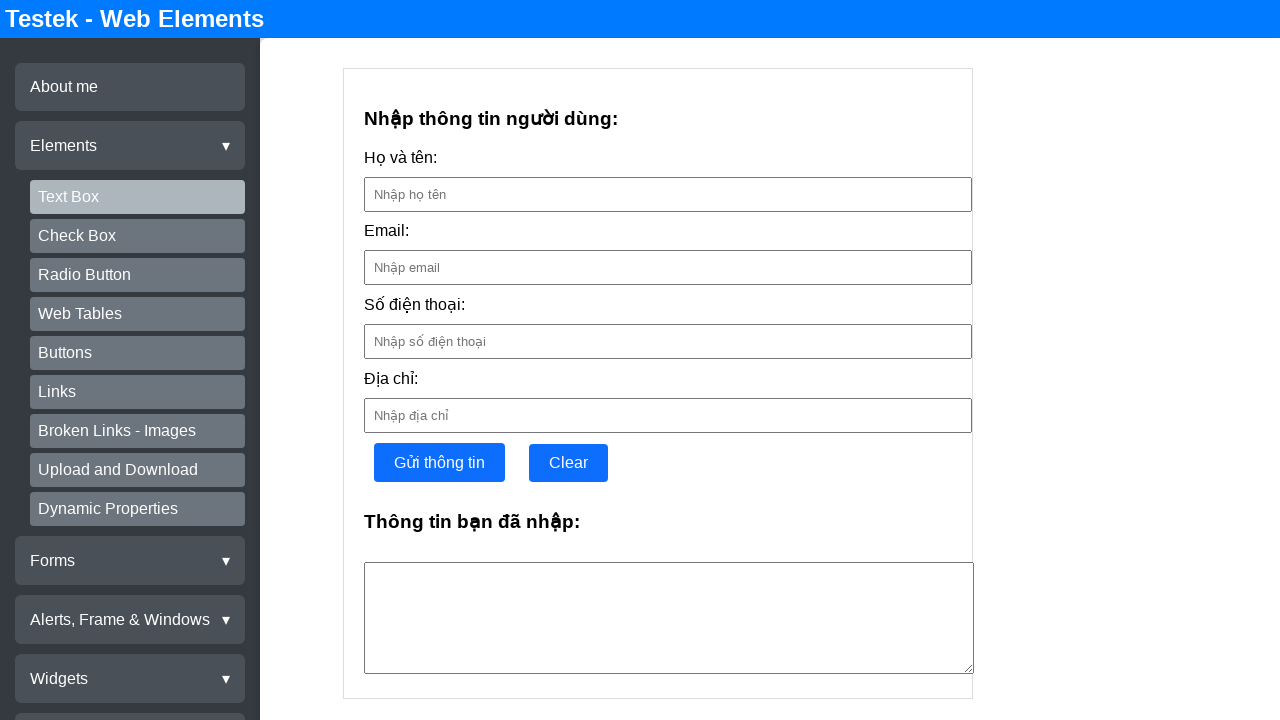